Tests the Automation Exercise website by verifying link count, clicking on Products link, and checking if special offer element is displayed

Starting URL: https://www.automationexercise.com/

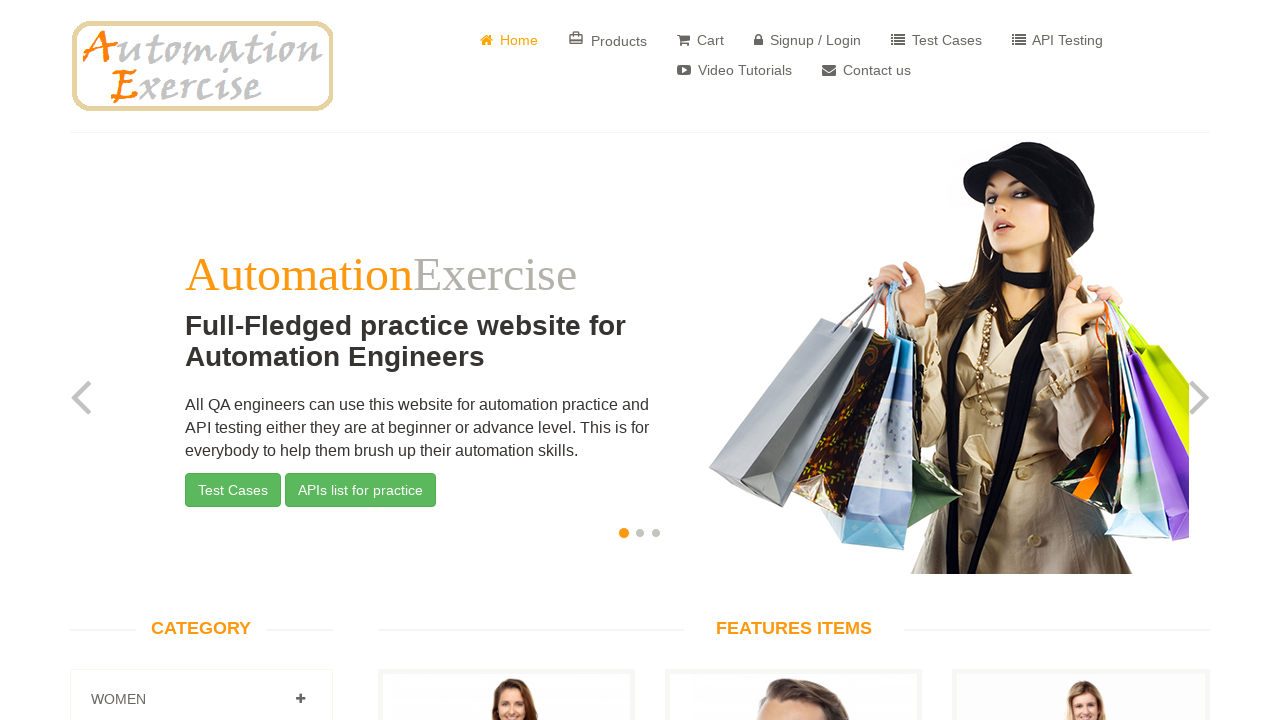

Retrieved all link elements from the page
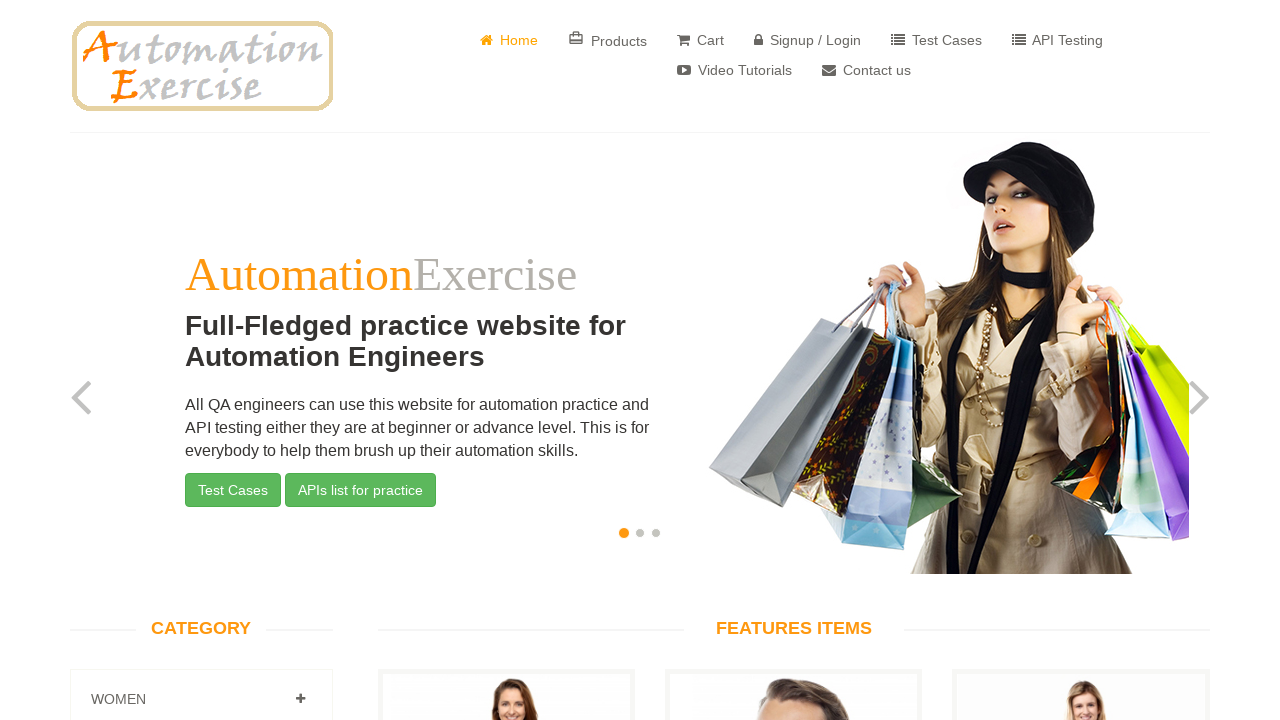

Verified link count: 147 links found as expected
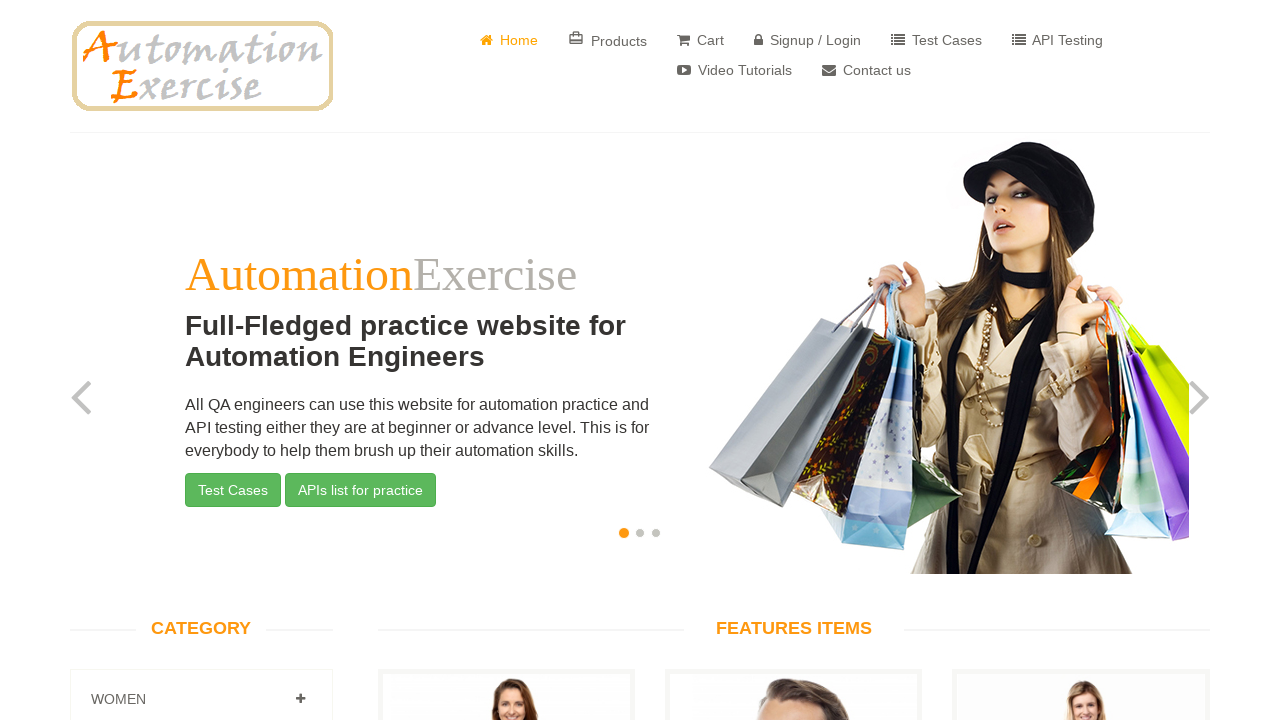

Clicked on Products link at (608, 40) on text=Products
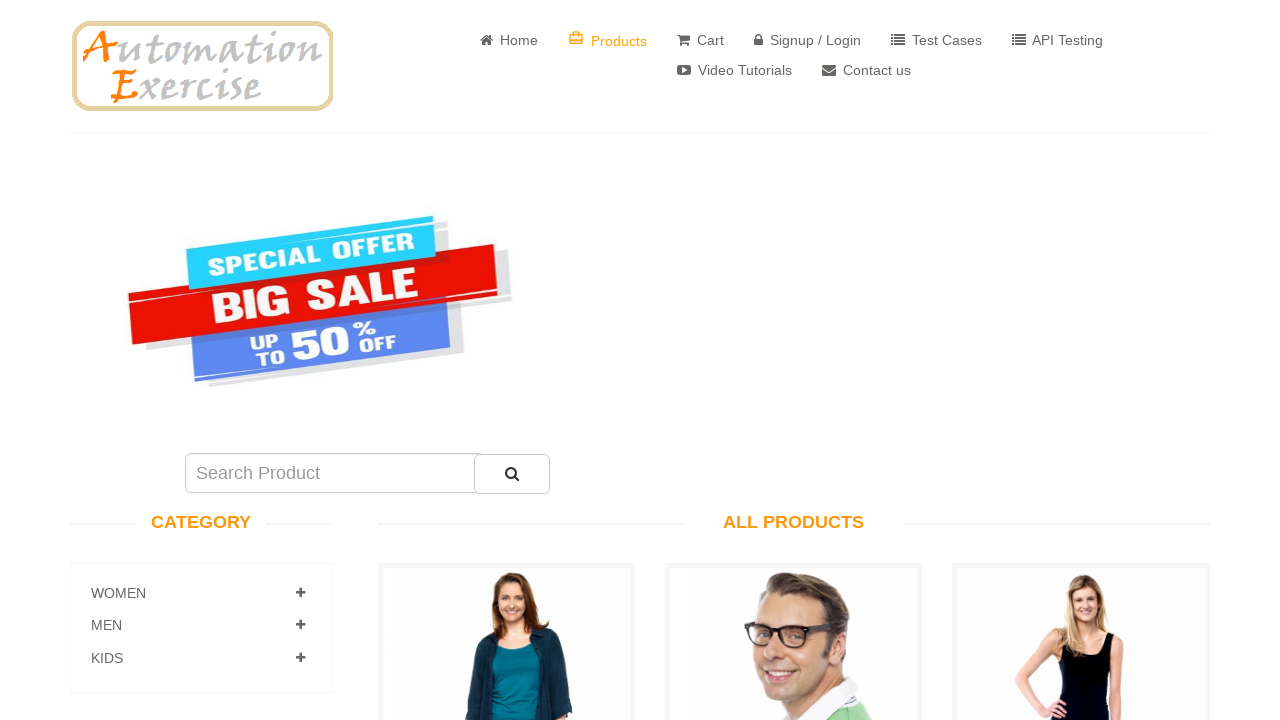

Located special offer element by ID 'sale_image'
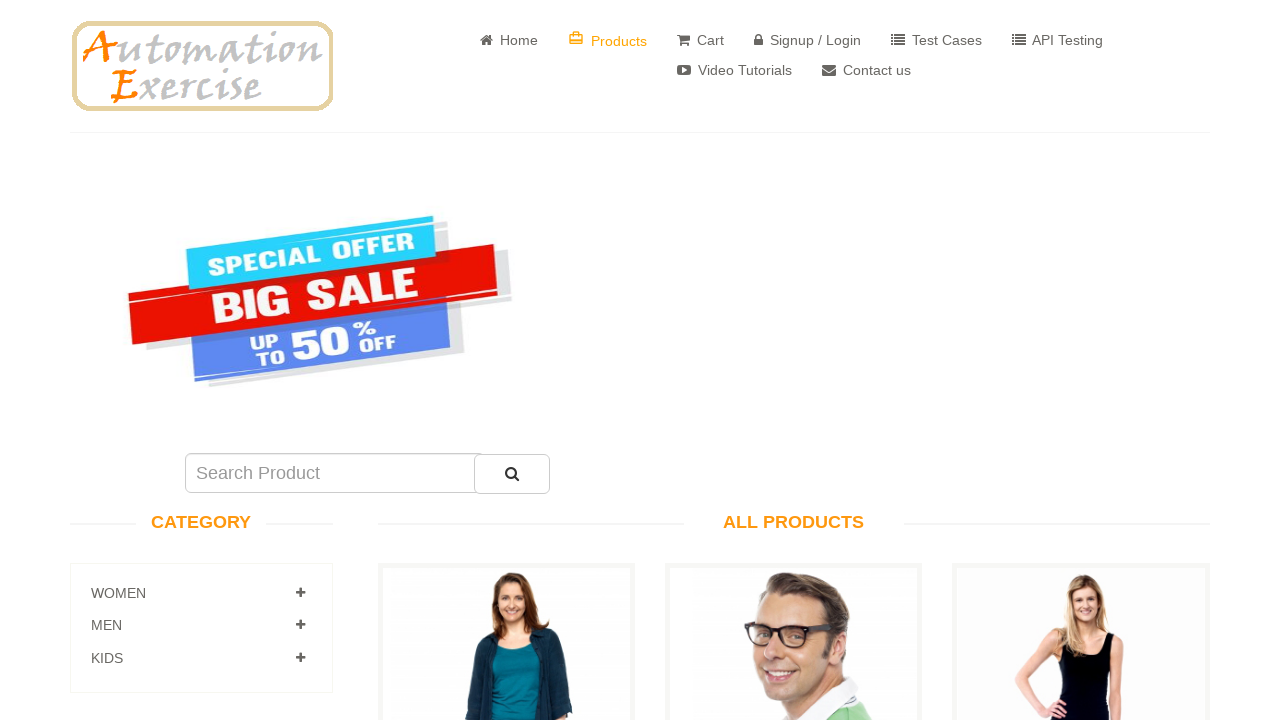

Special offer element is visible - test PASSED
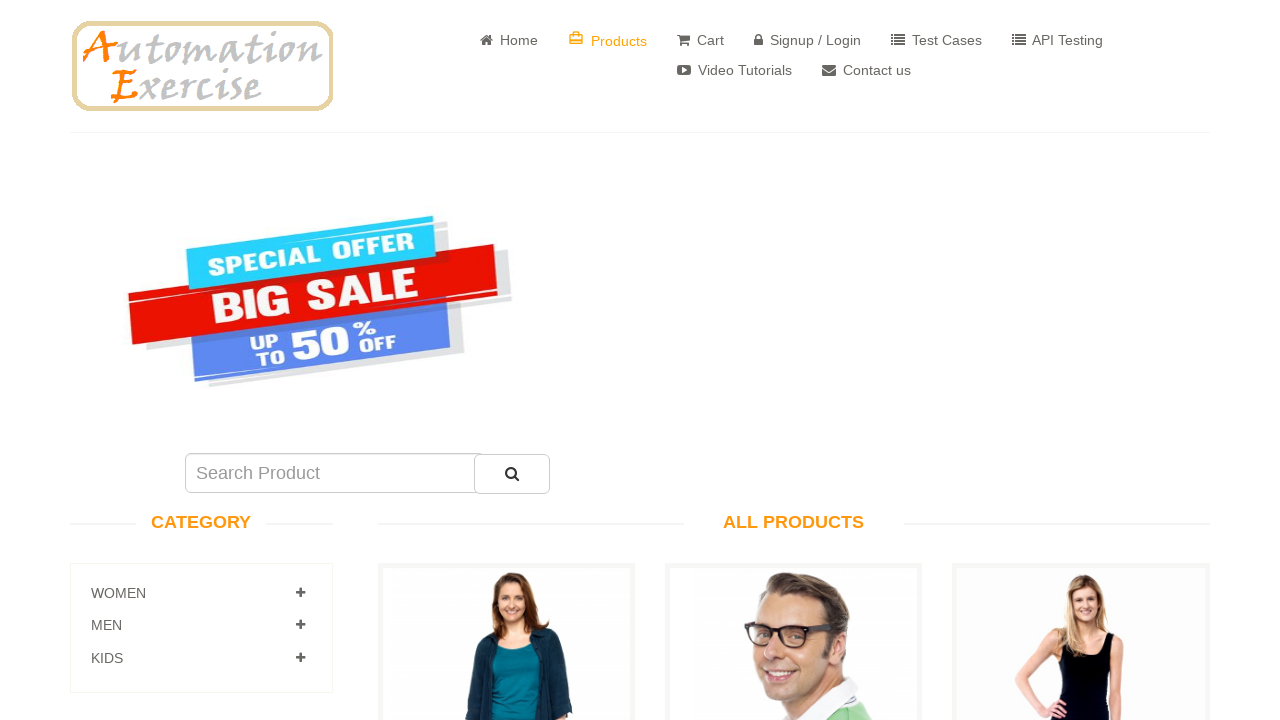

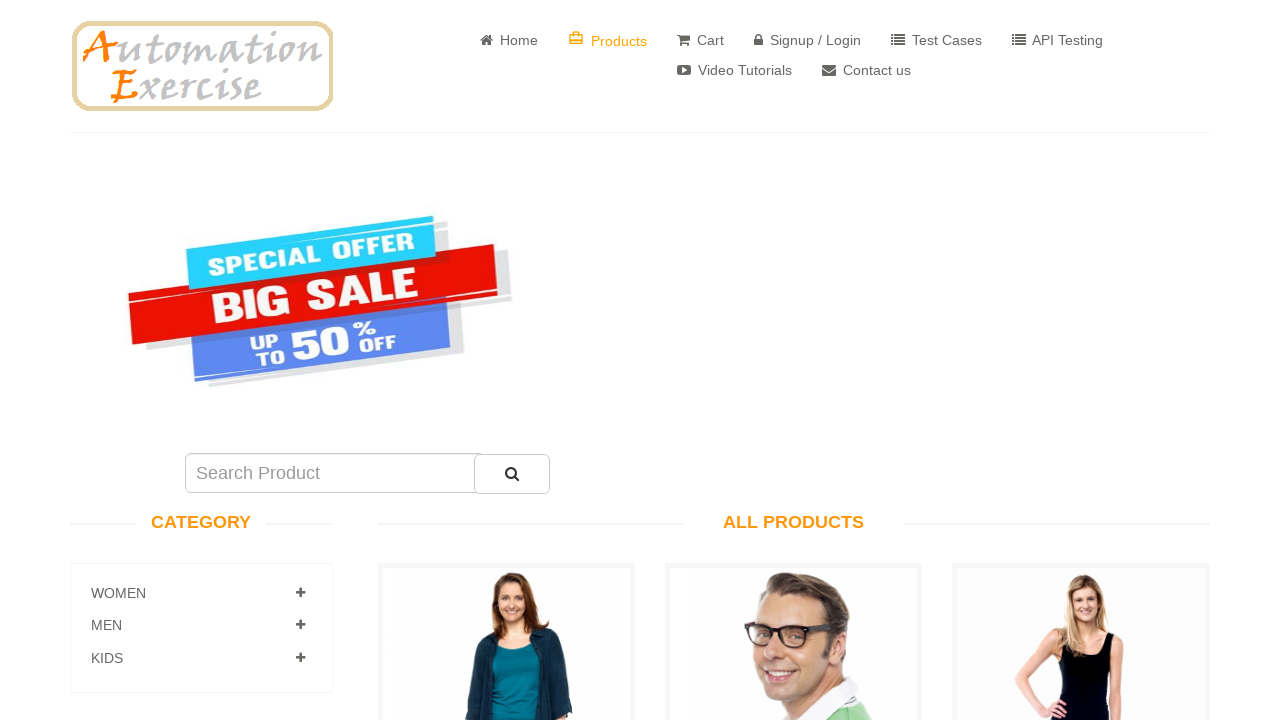